Tests multiple operations by performing addition then changing to subtraction with negative numbers

Starting URL: https://www.globalsqa.com/angularJs-protractor/SimpleCalculator/

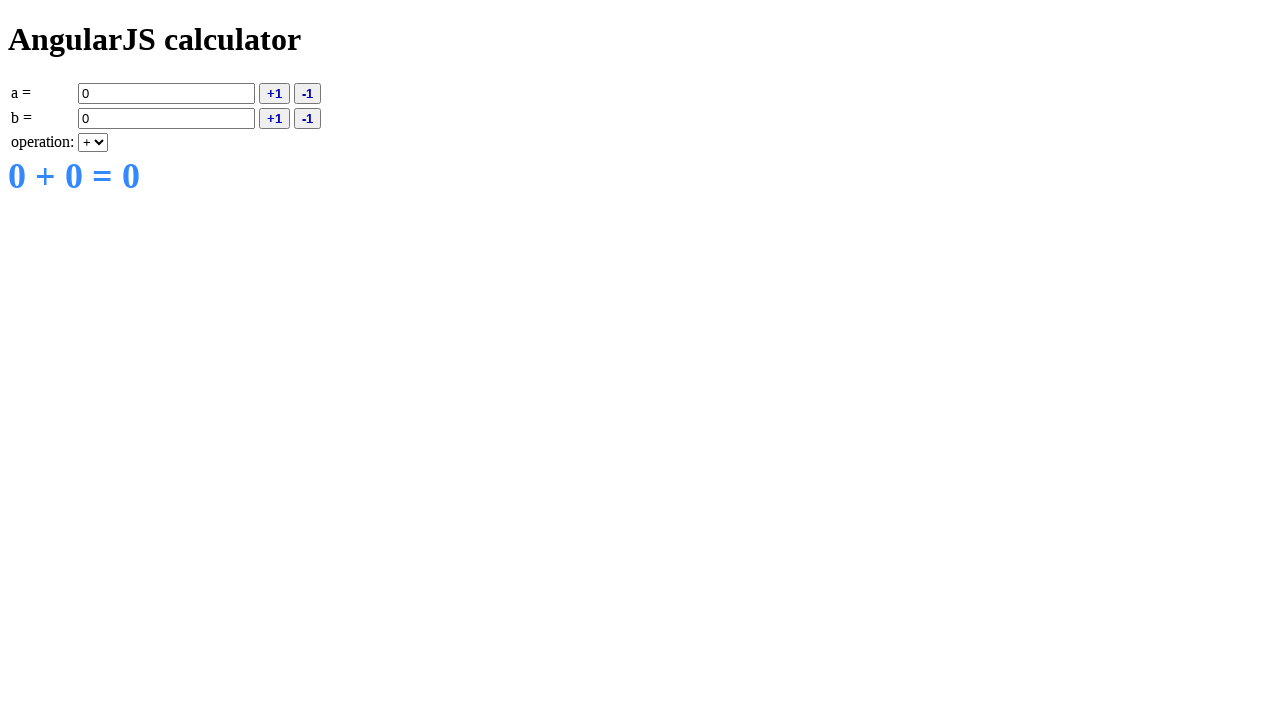

Entered negative value -5 in field A on input[ng-model='a']
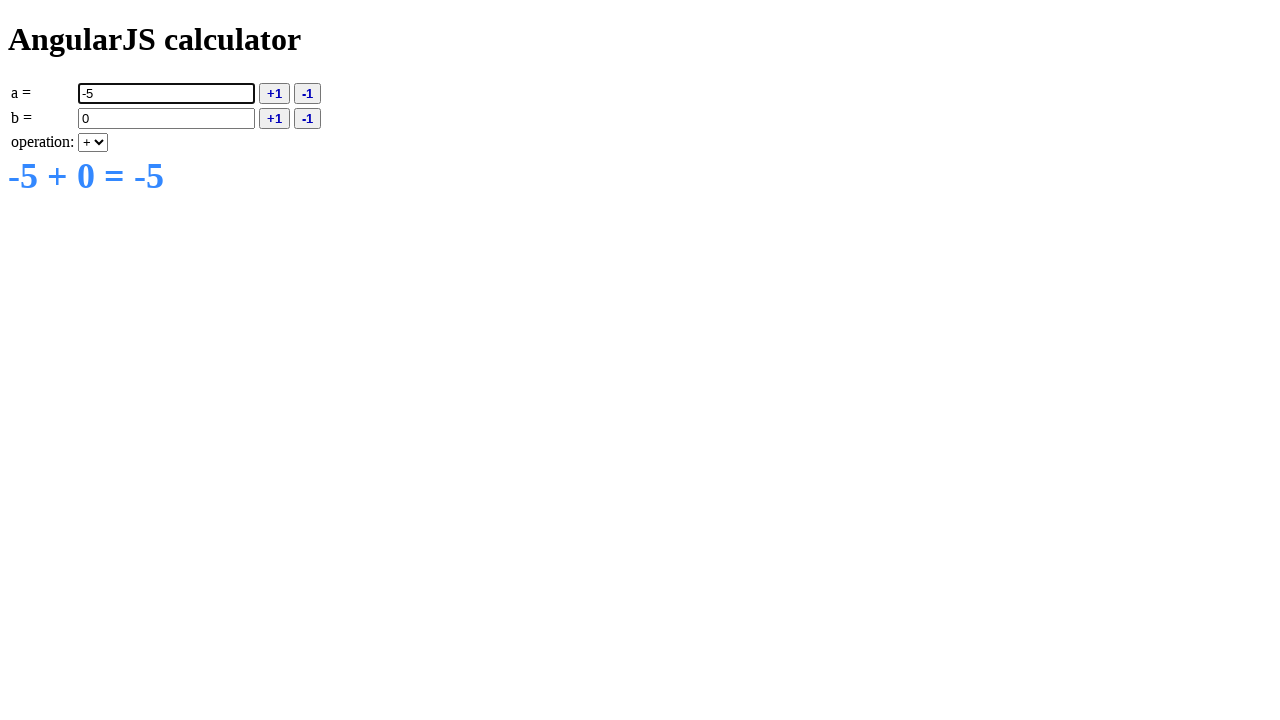

Entered value 3 in field B on input[ng-model='b']
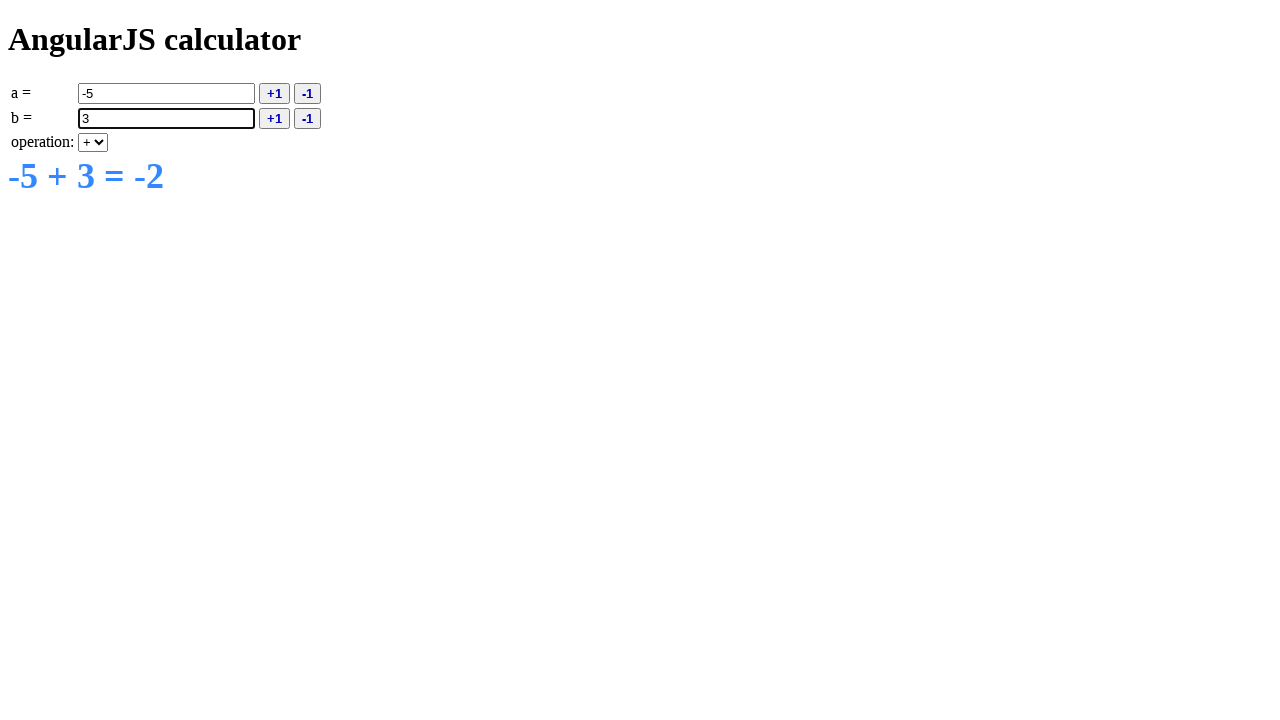

Selected addition operation on select[ng-model='operation']
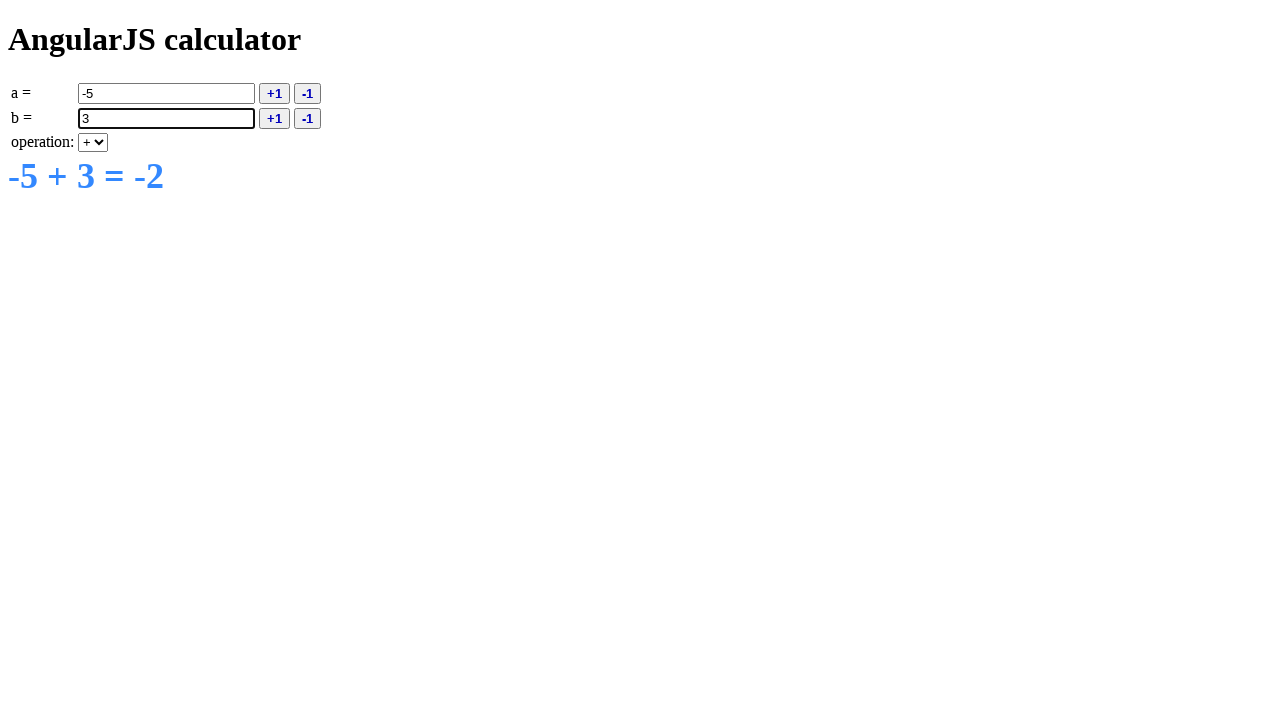

Waited for intermediate addition result to display
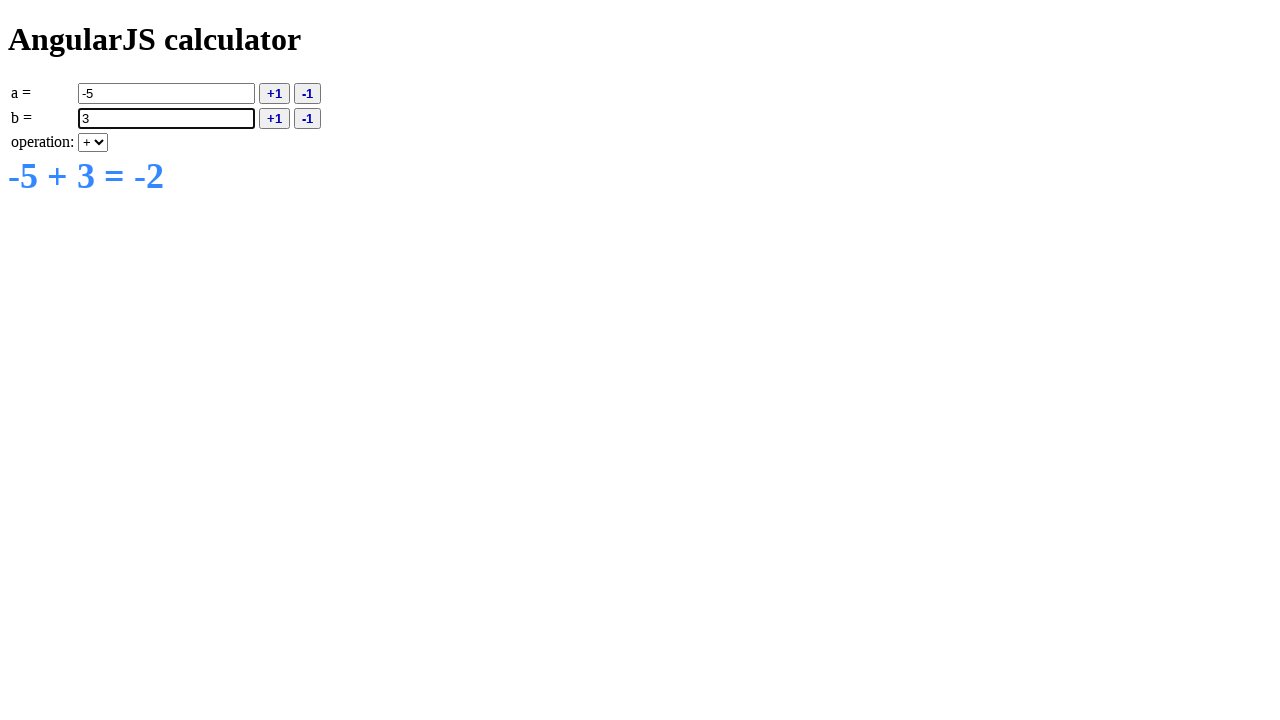

Changed operation to subtraction on select[ng-model='operation']
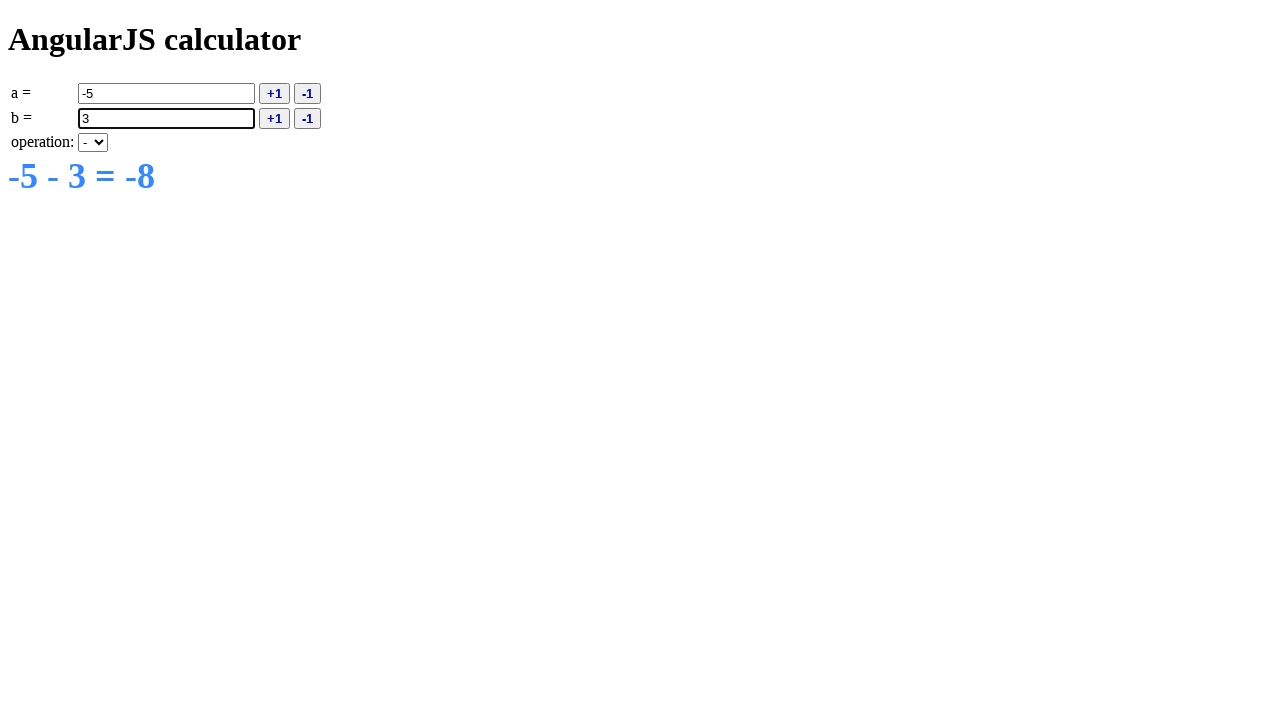

Updated value in field B to 2 on input[ng-model='b']
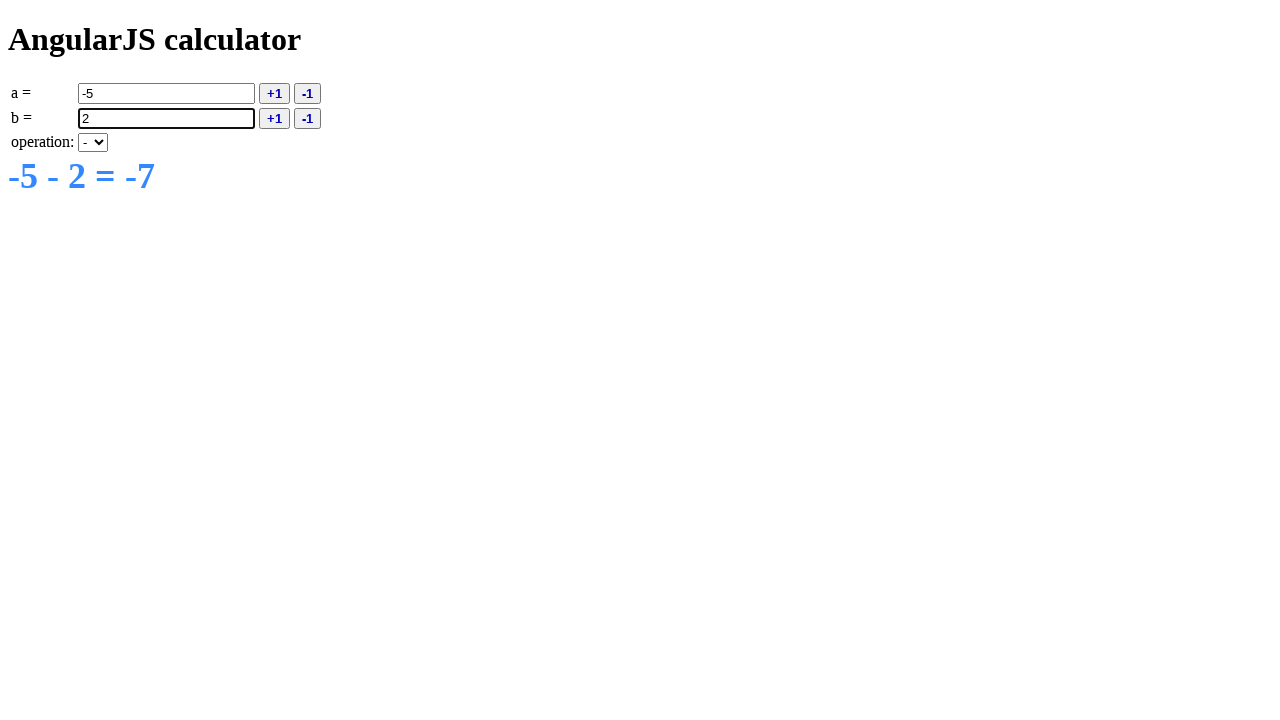

Waited for final subtraction result to display
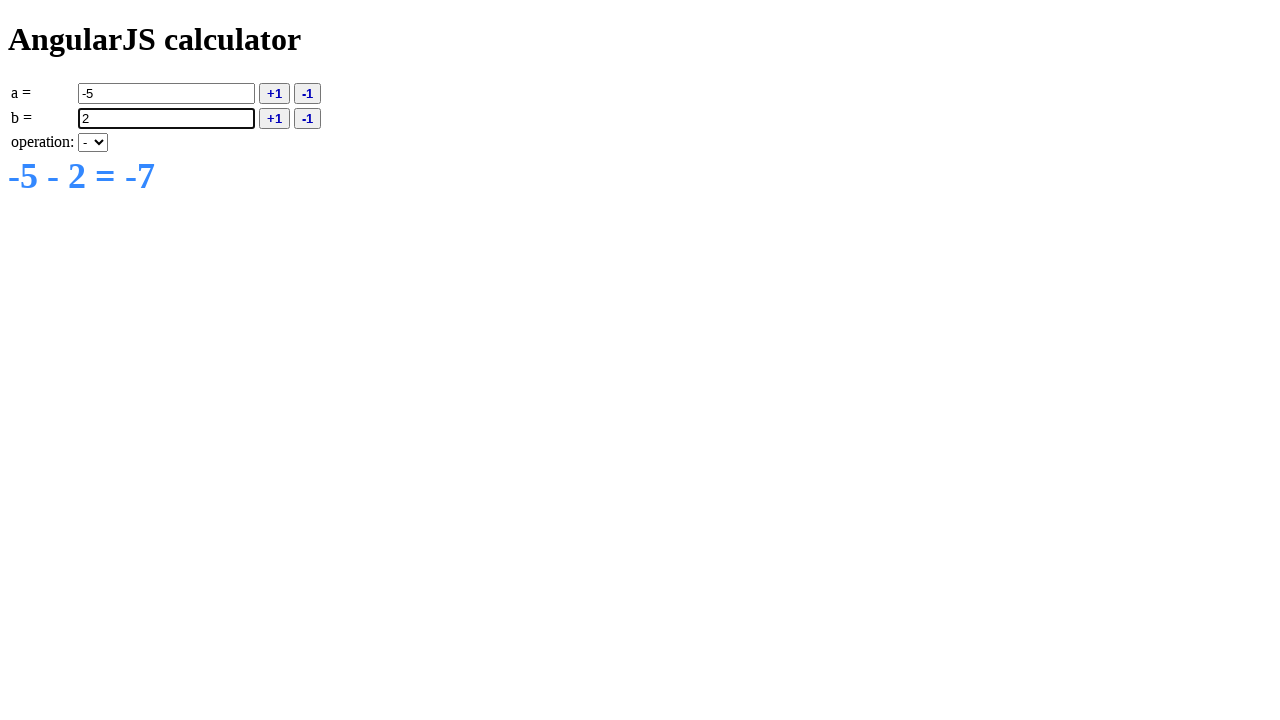

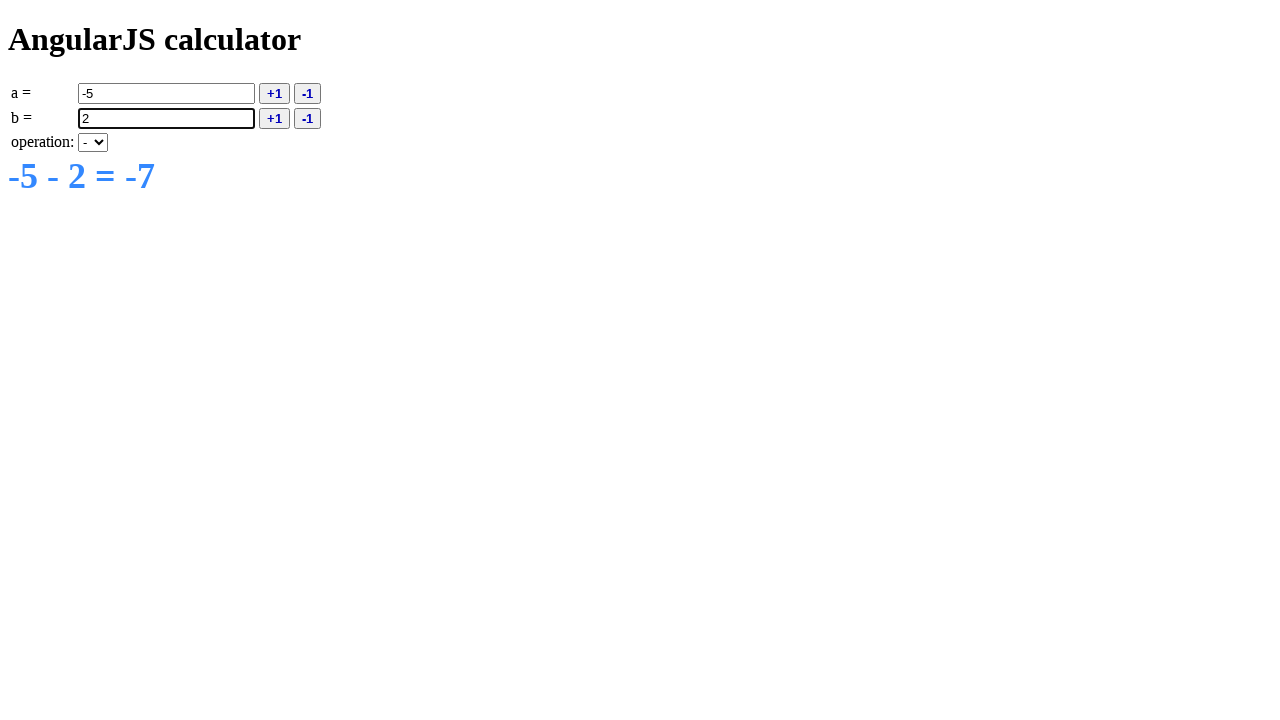